Tests slider interaction by dragging the slider to 80% and verifying progress bar updates.

Starting URL: https://seleniumbase.io/demo_page

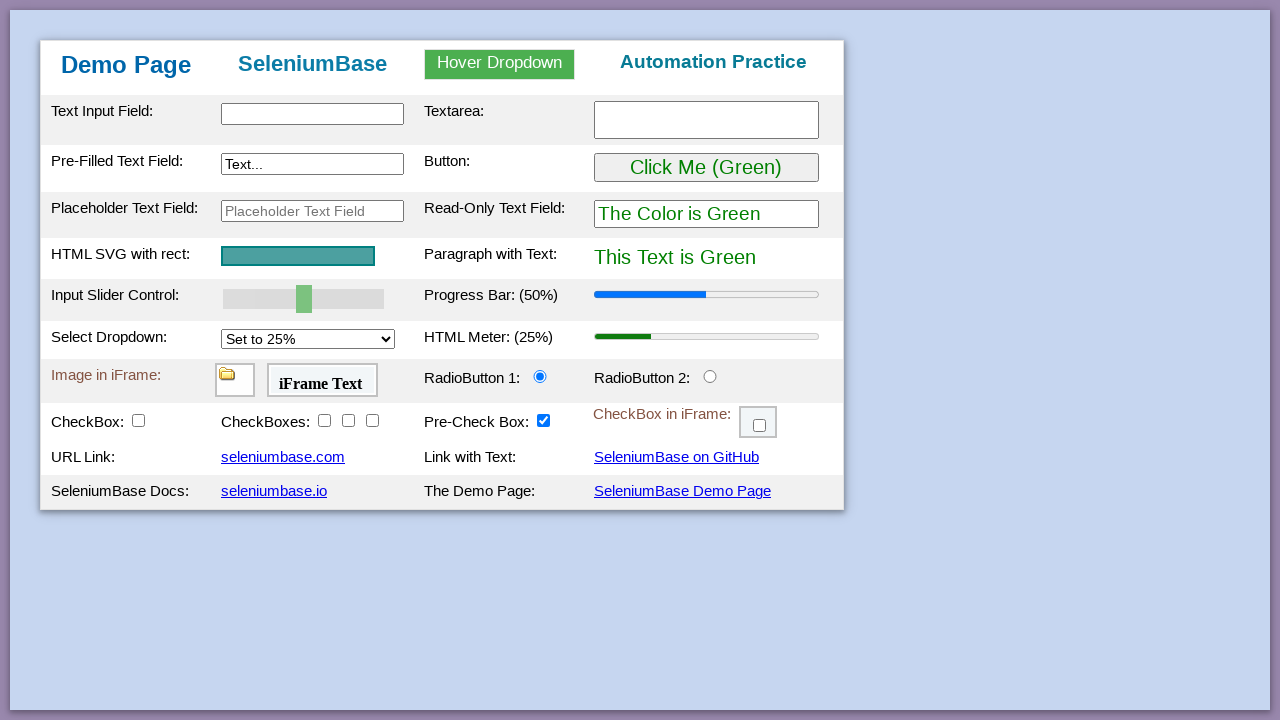

Waited for page table to load
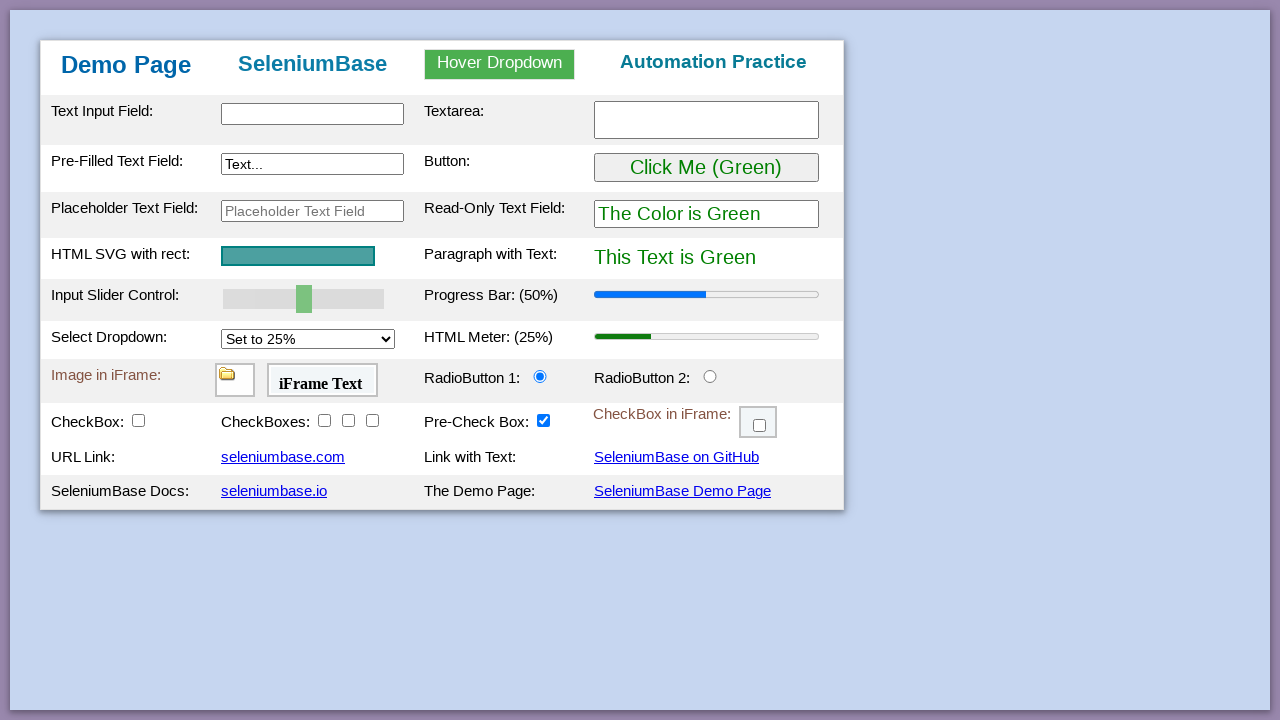

Located slider element
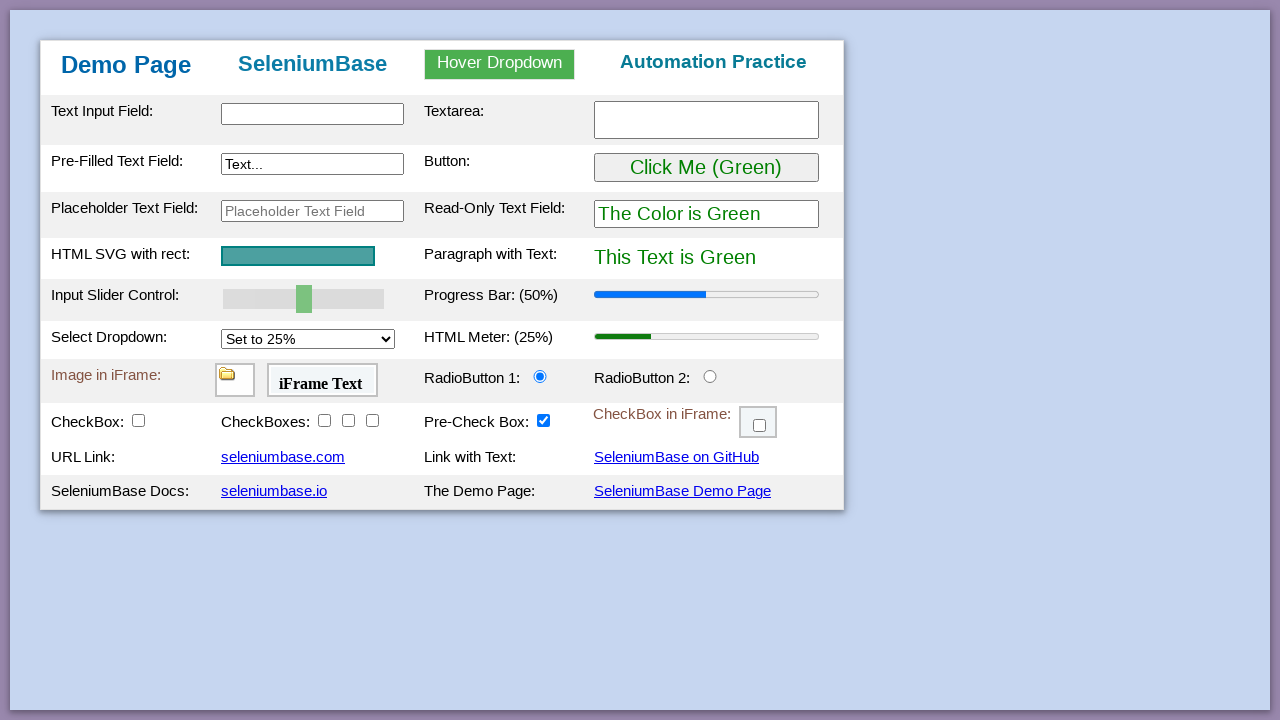

Retrieved slider bounding box dimensions
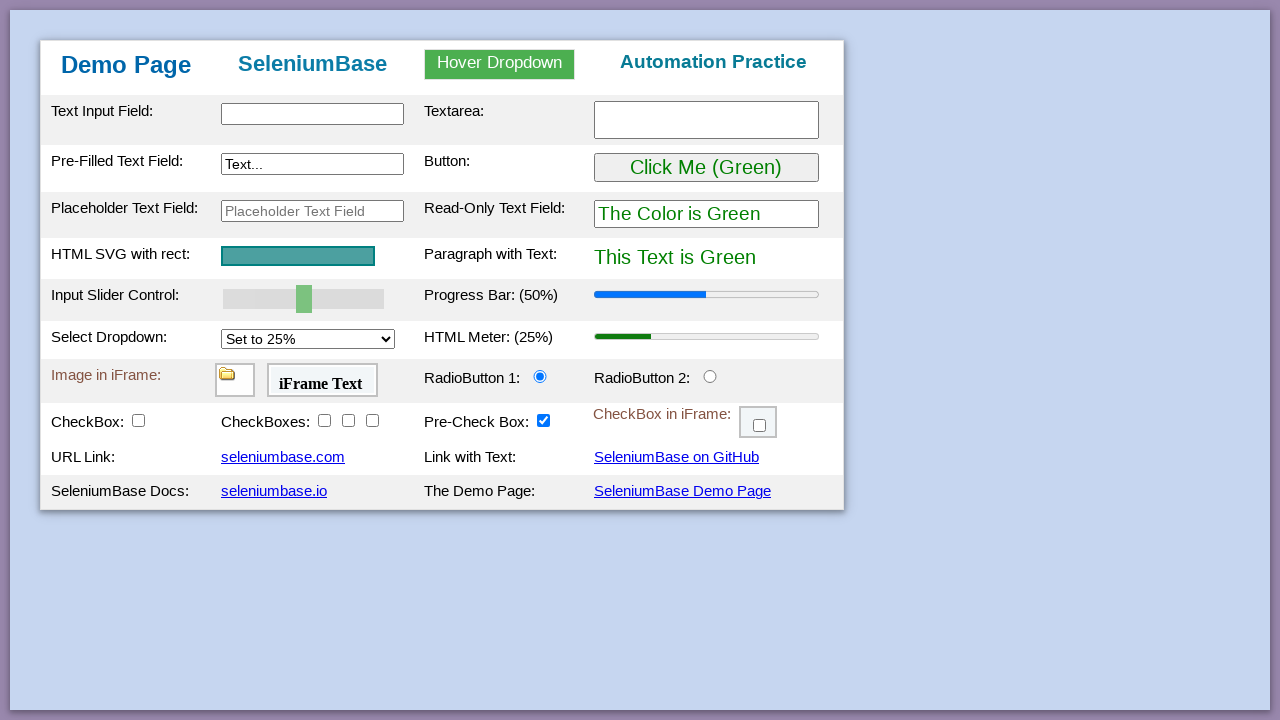

Calculated 80% position on slider
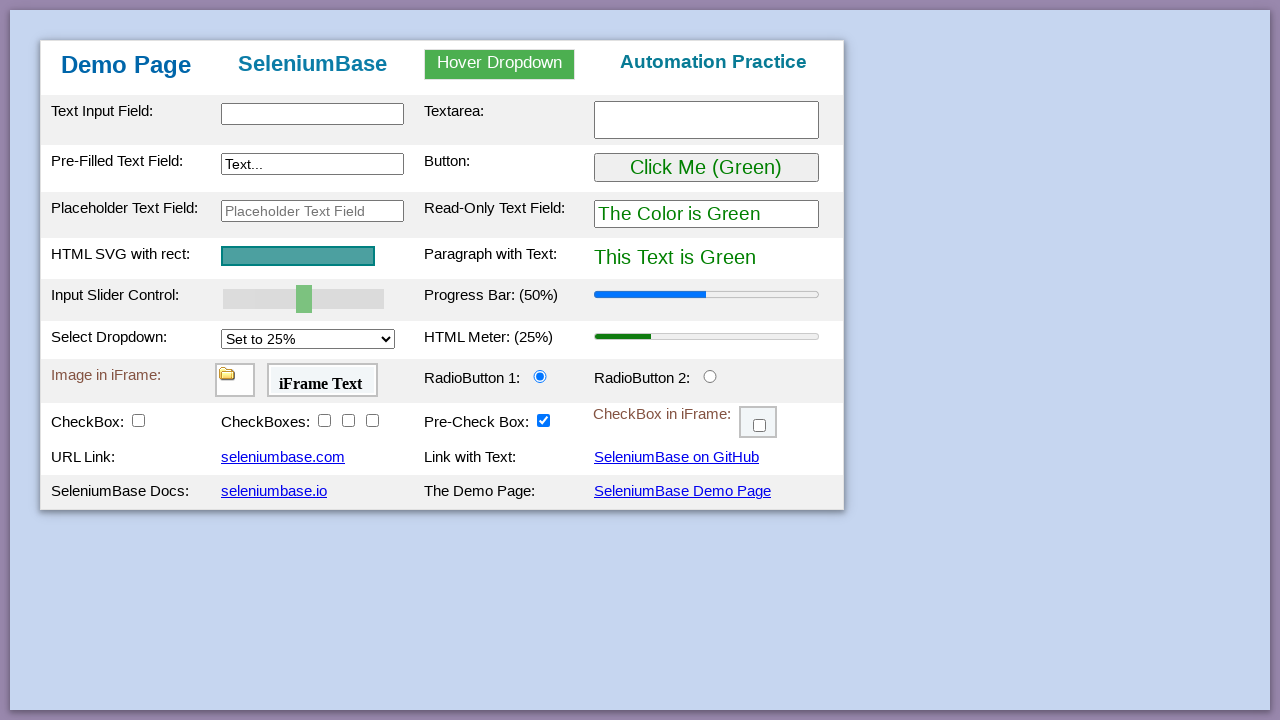

Dragged slider to 80% position at (352, 299)
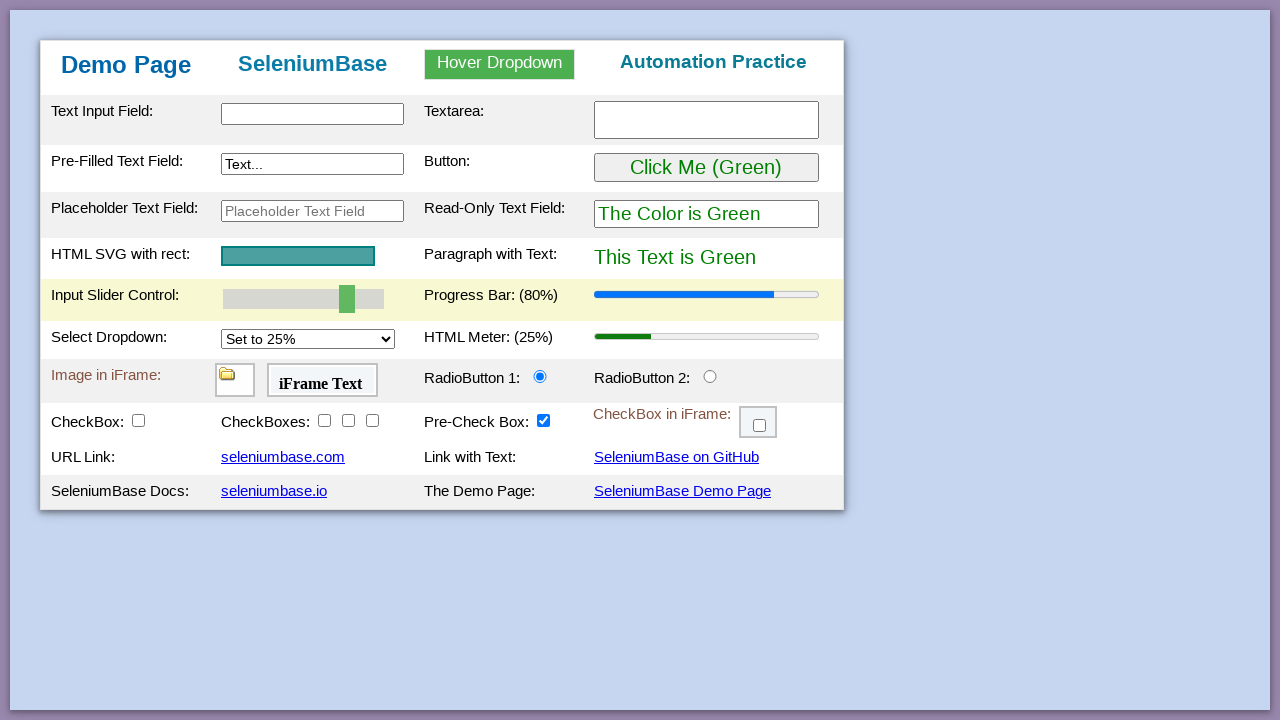

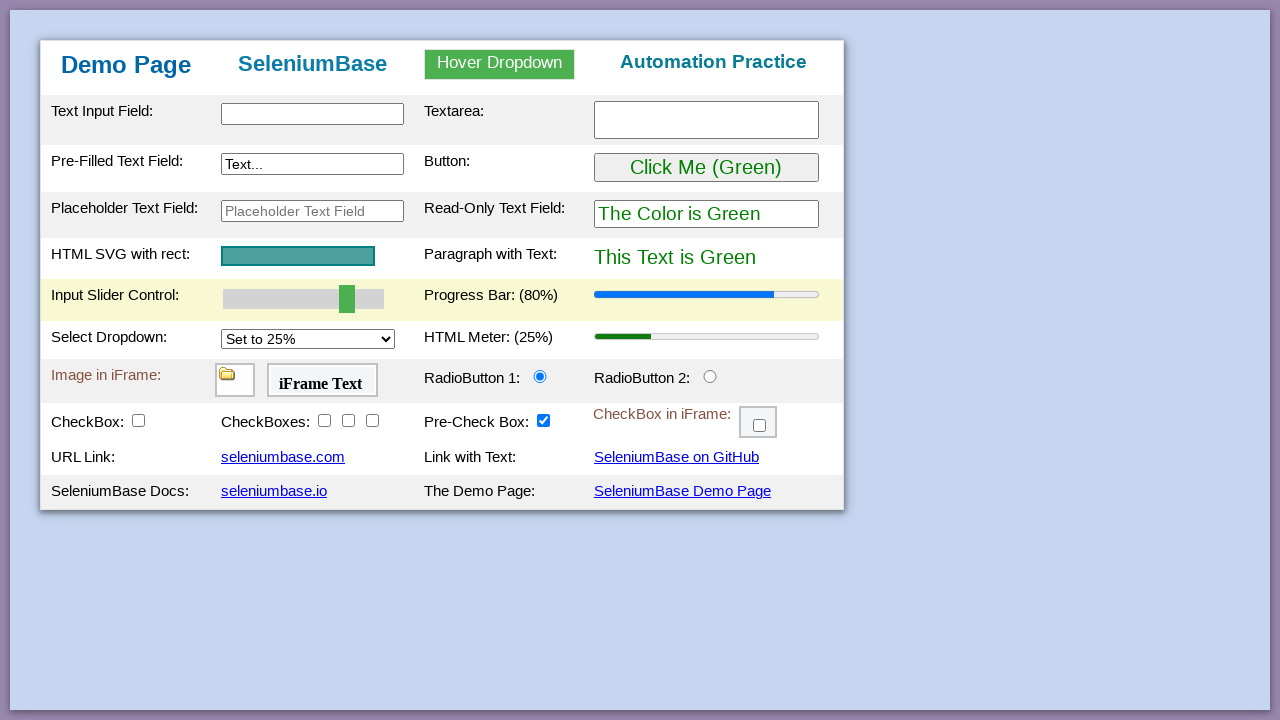